Tests drag and drop functionality on the jQuery UI demo page by switching to an iframe, dragging an element to a drop target, and then switching back to the default content.

Starting URL: https://jqueryui.com/droppable/

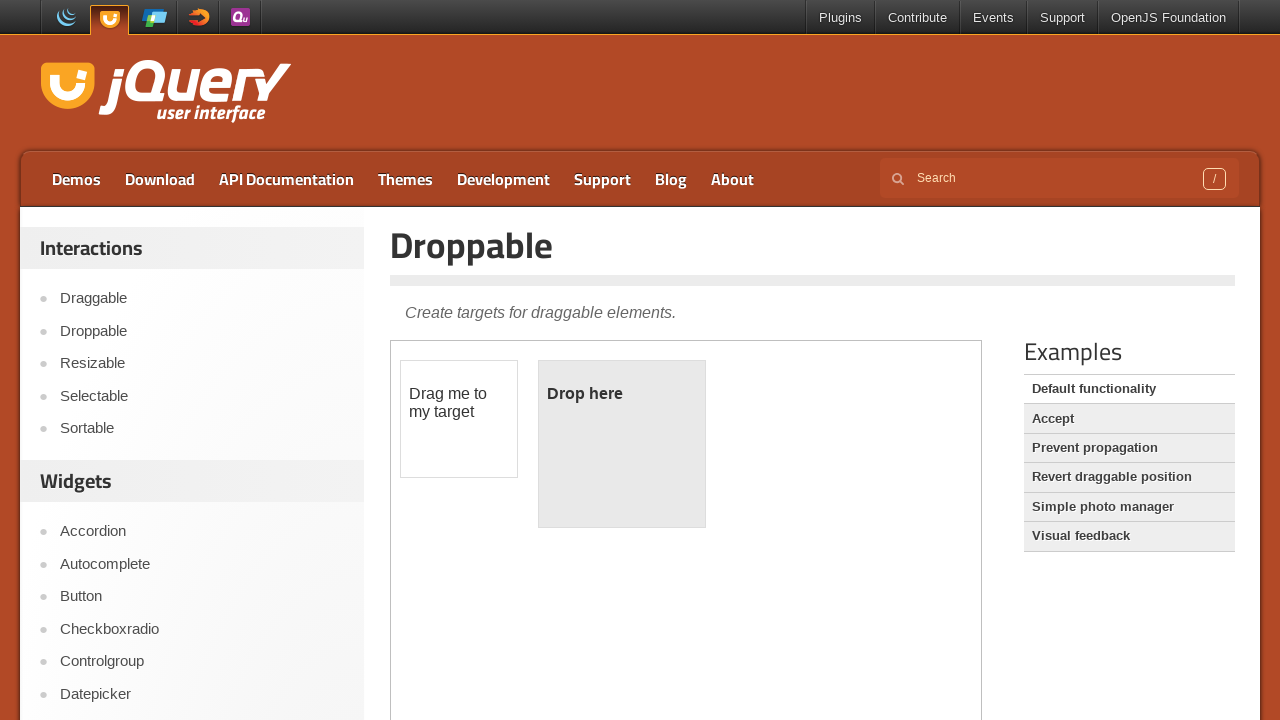

Located the demo iframe for drag and drop testing
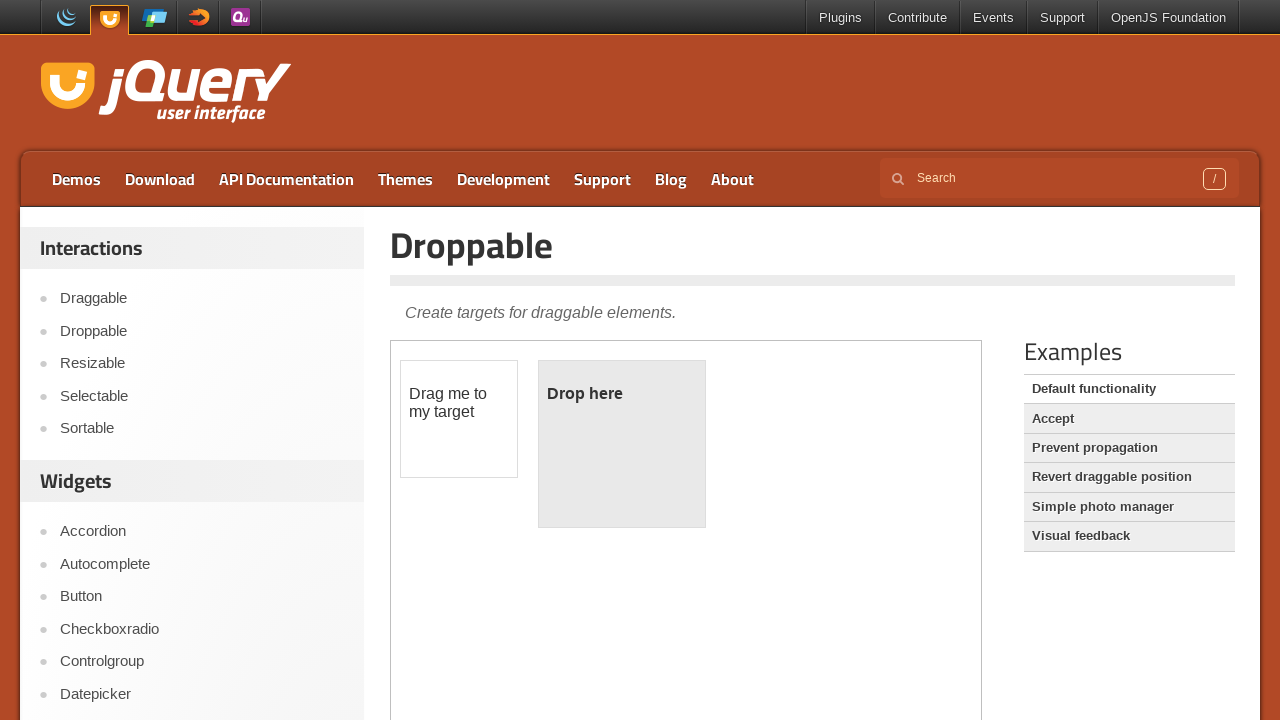

Located the draggable element within the iframe
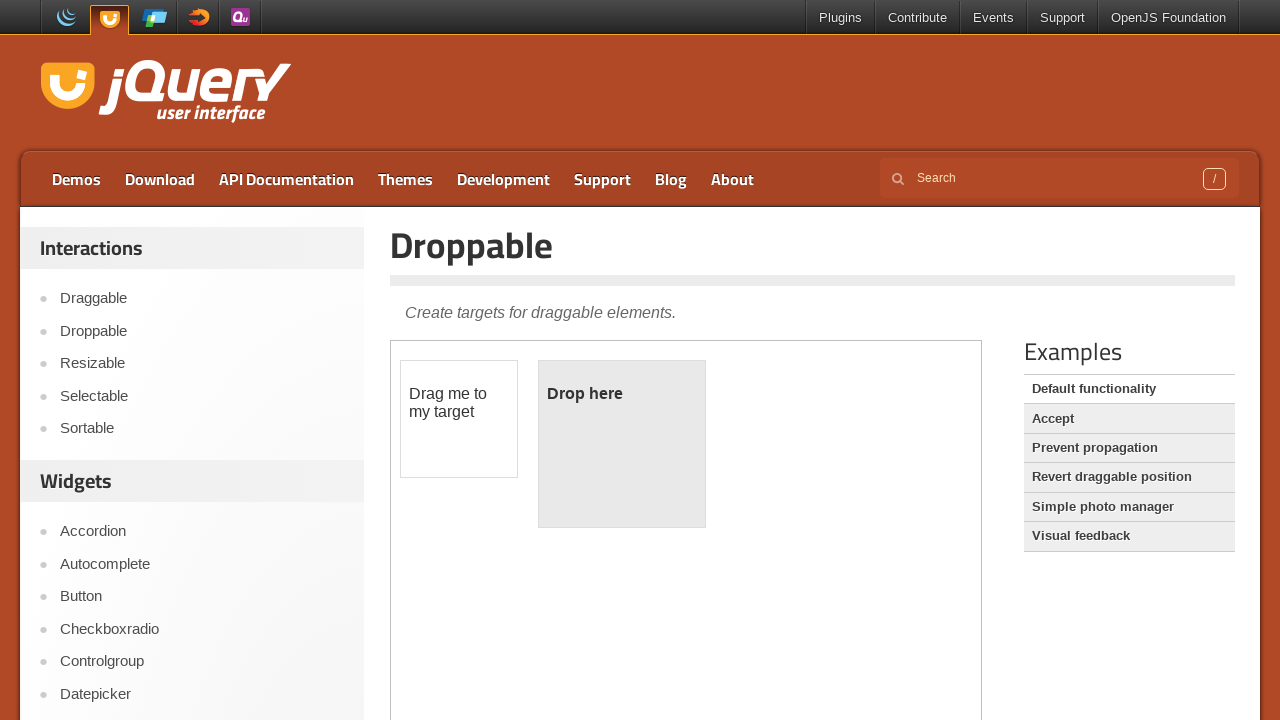

Located the droppable target element within the iframe
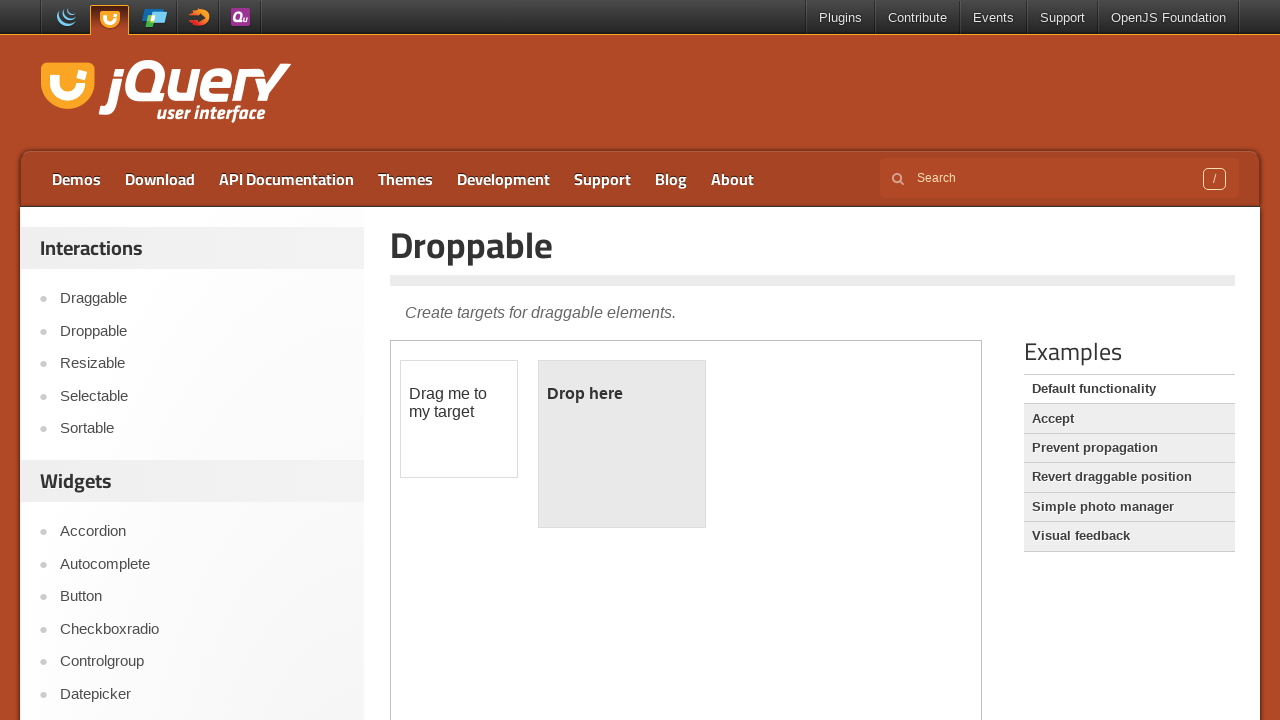

Dragged the draggable element to the droppable target at (622, 444)
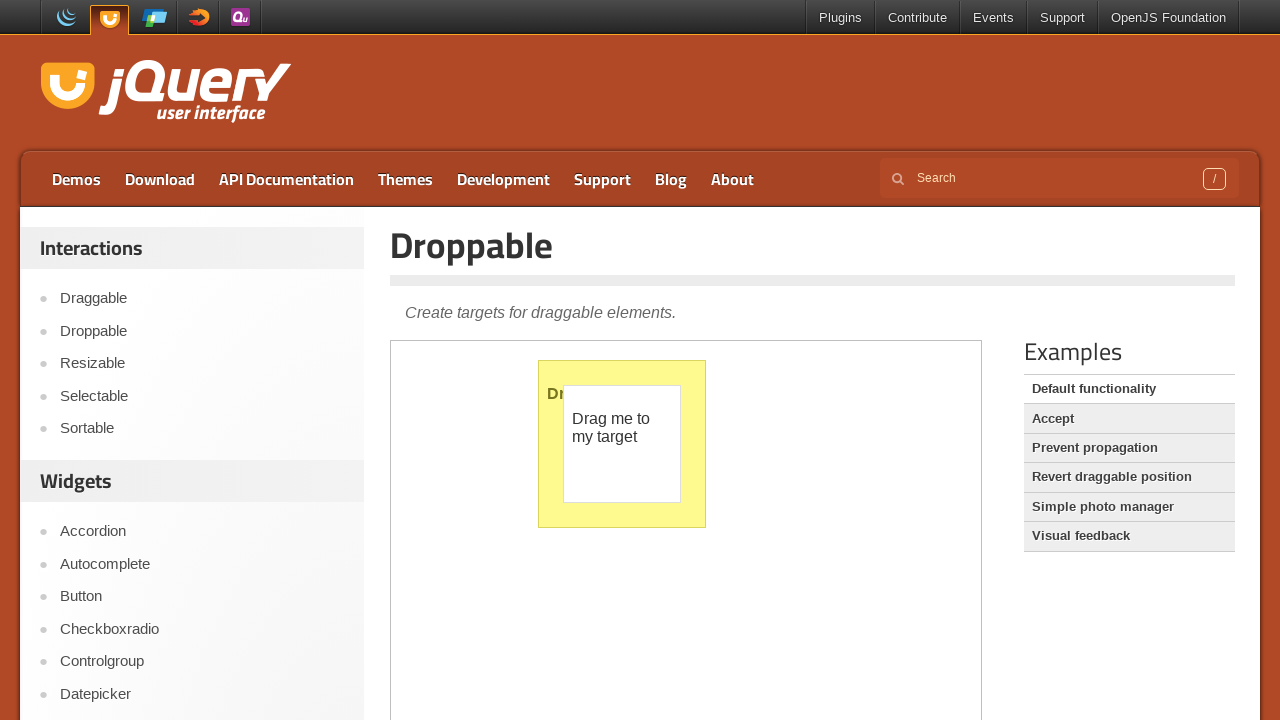

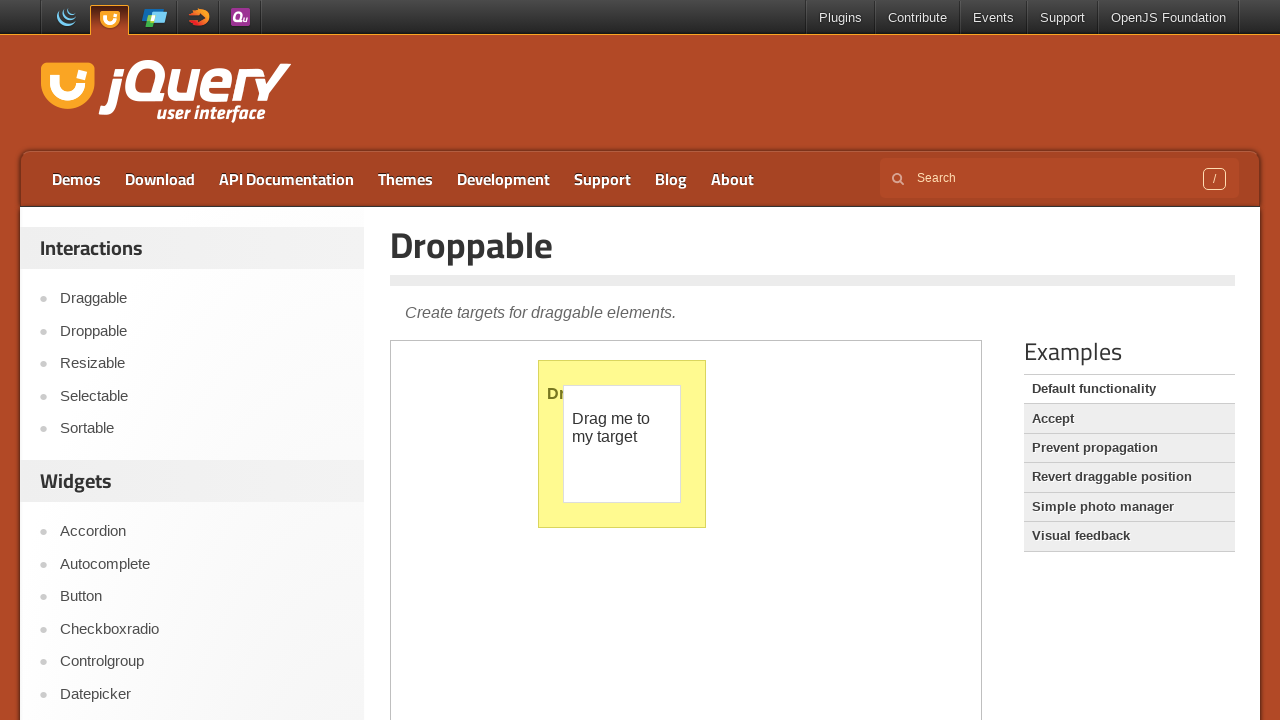